Tests browser navigation methods including navigating to different URLs, going back/forward in history, and refreshing the page

Starting URL: https://www.selenium.dev/selenium/web/web-form.html

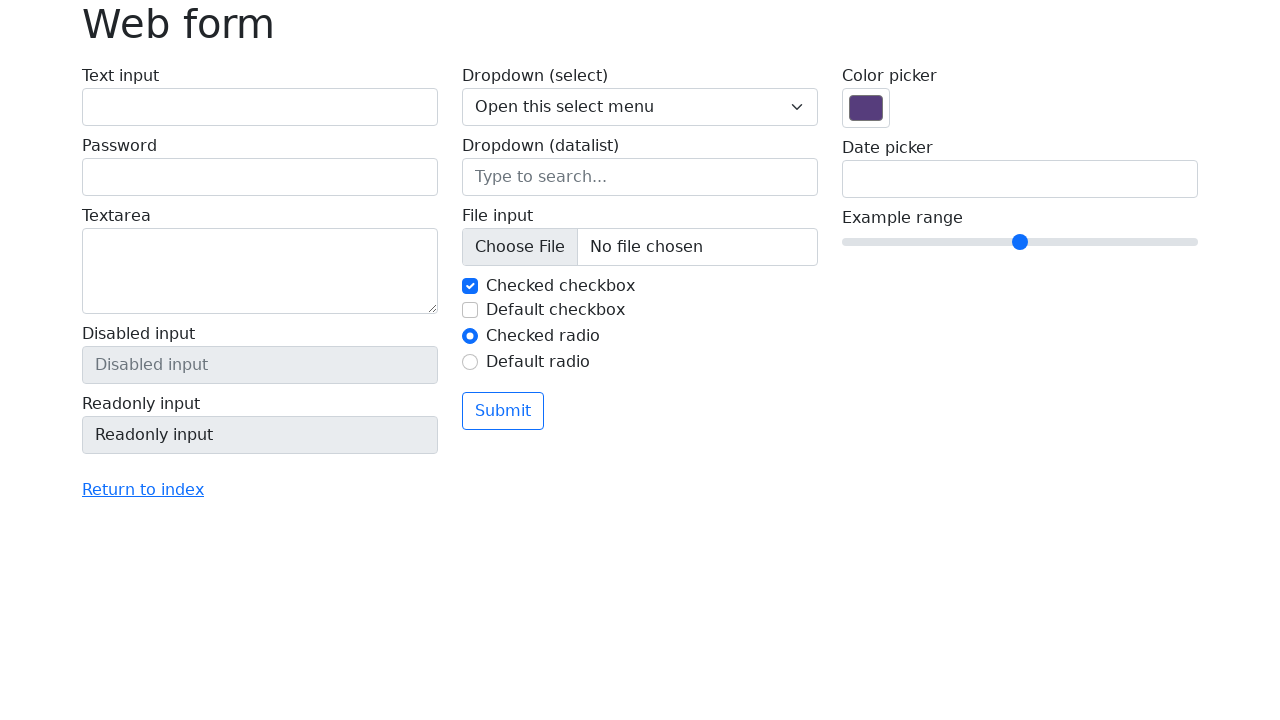

Navigated to https://the-internet.herokuapp.com
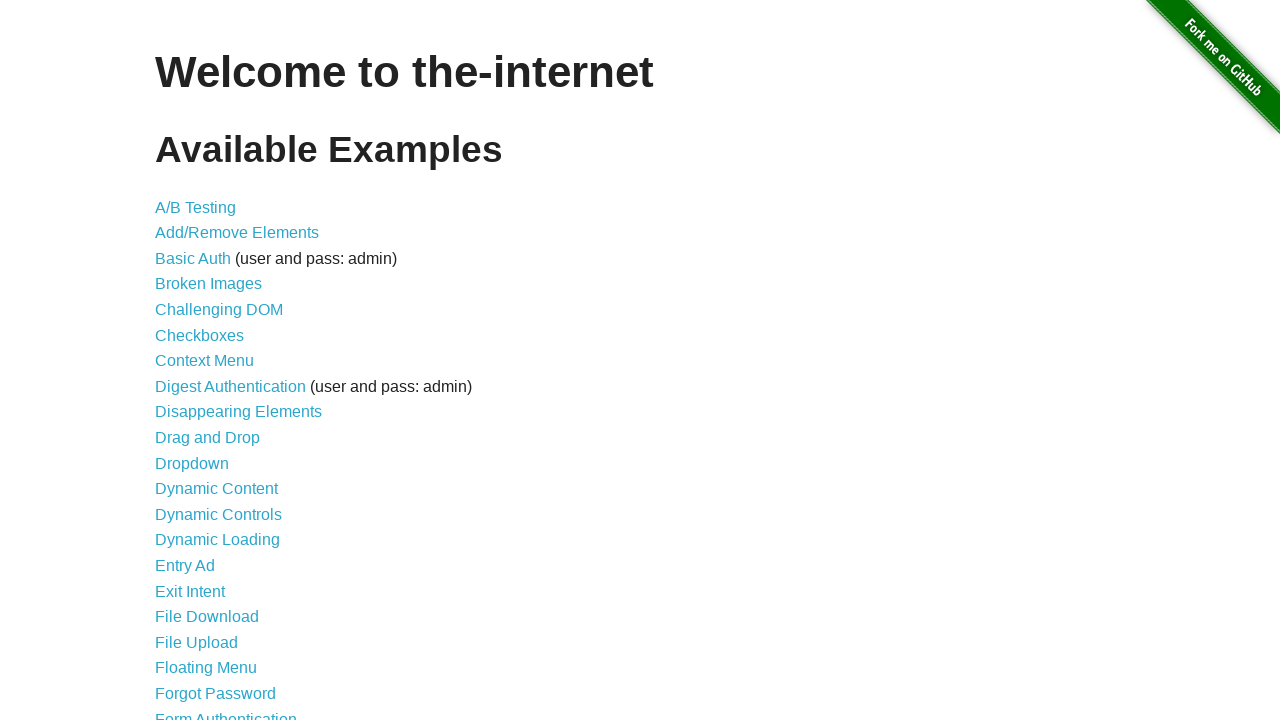

Navigated back to previous page (https://www.selenium.dev/selenium/web/web-form.html)
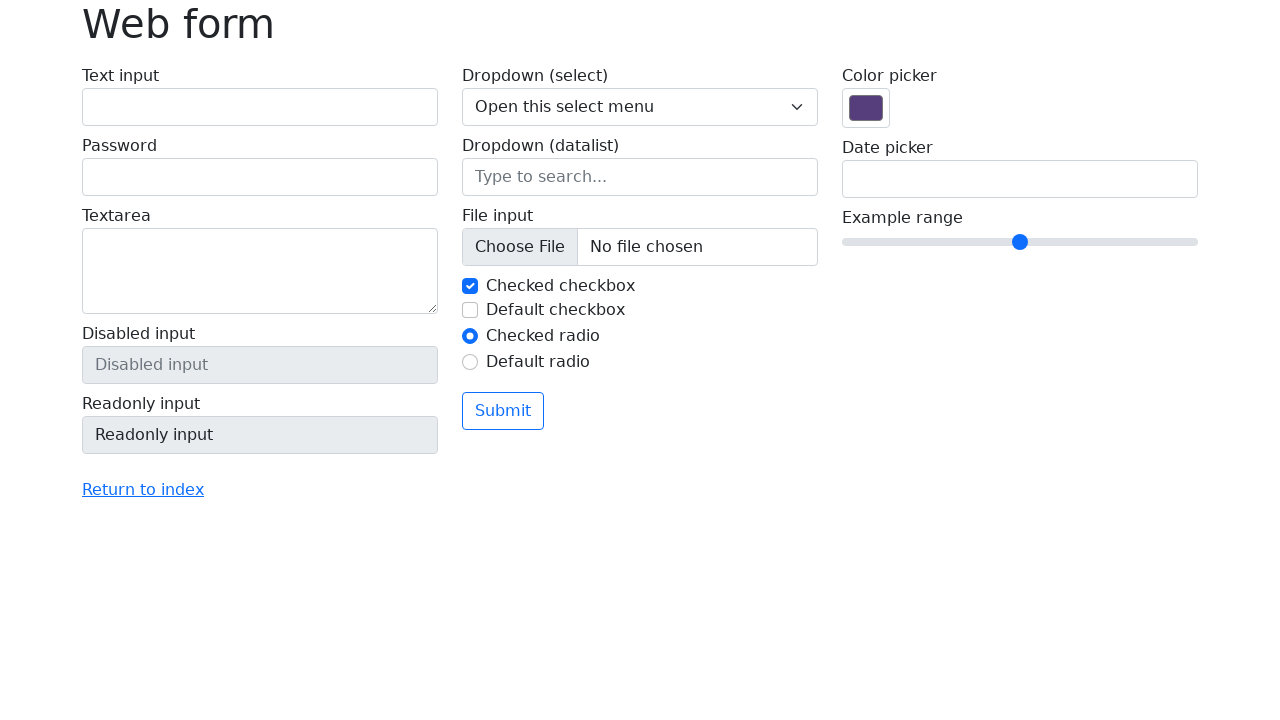

Navigated forward to https://the-internet.herokuapp.com
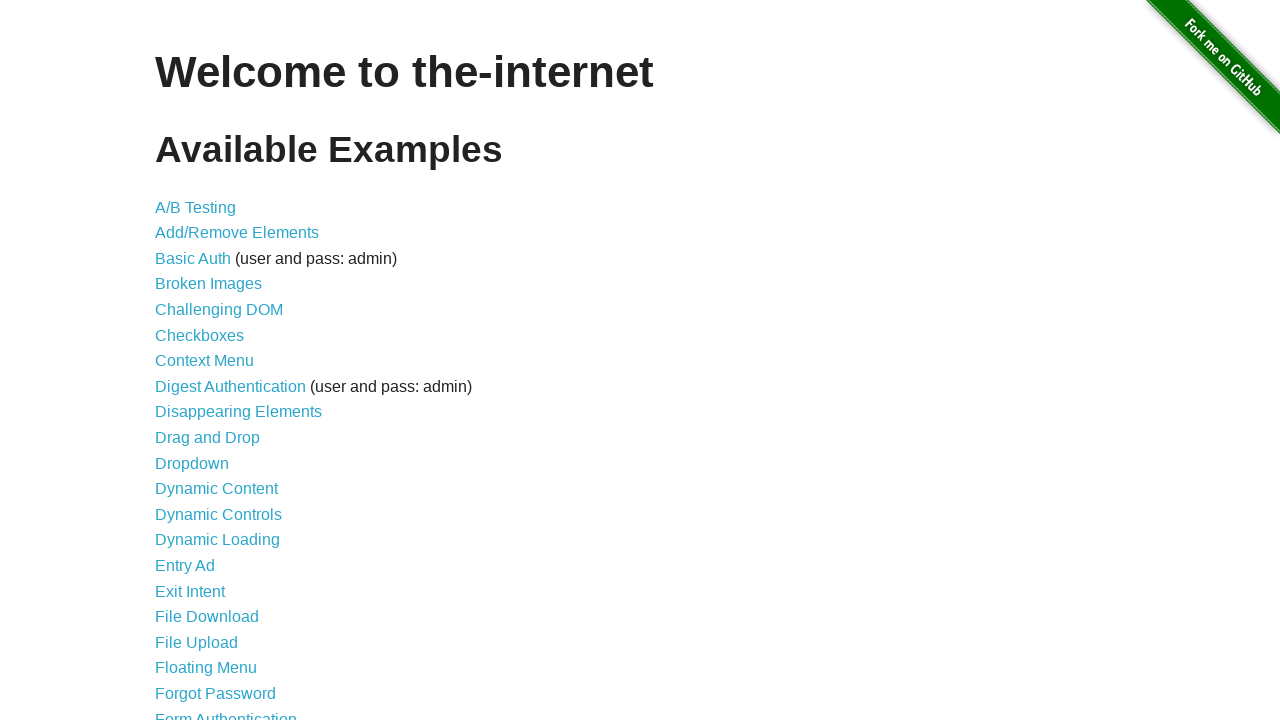

Refreshed the current page
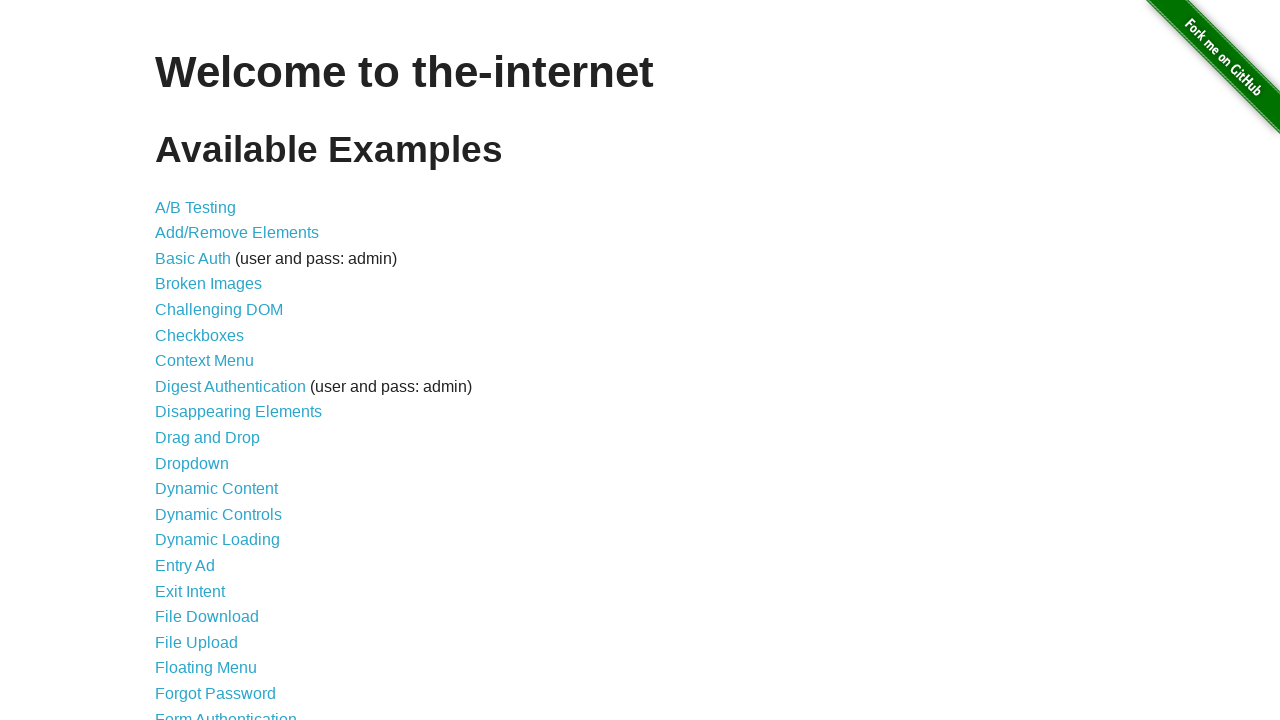

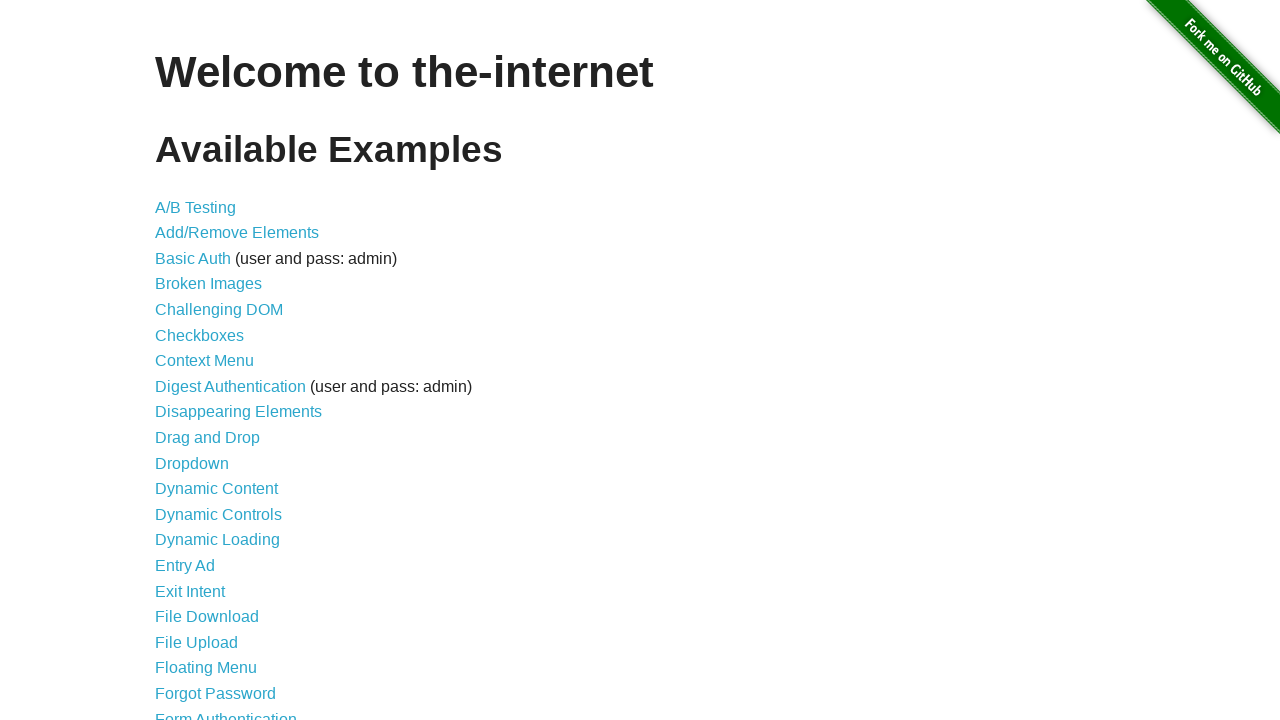